Tests unmarking items as complete by checking and then unchecking a todo item

Starting URL: https://demo.playwright.dev/todomvc

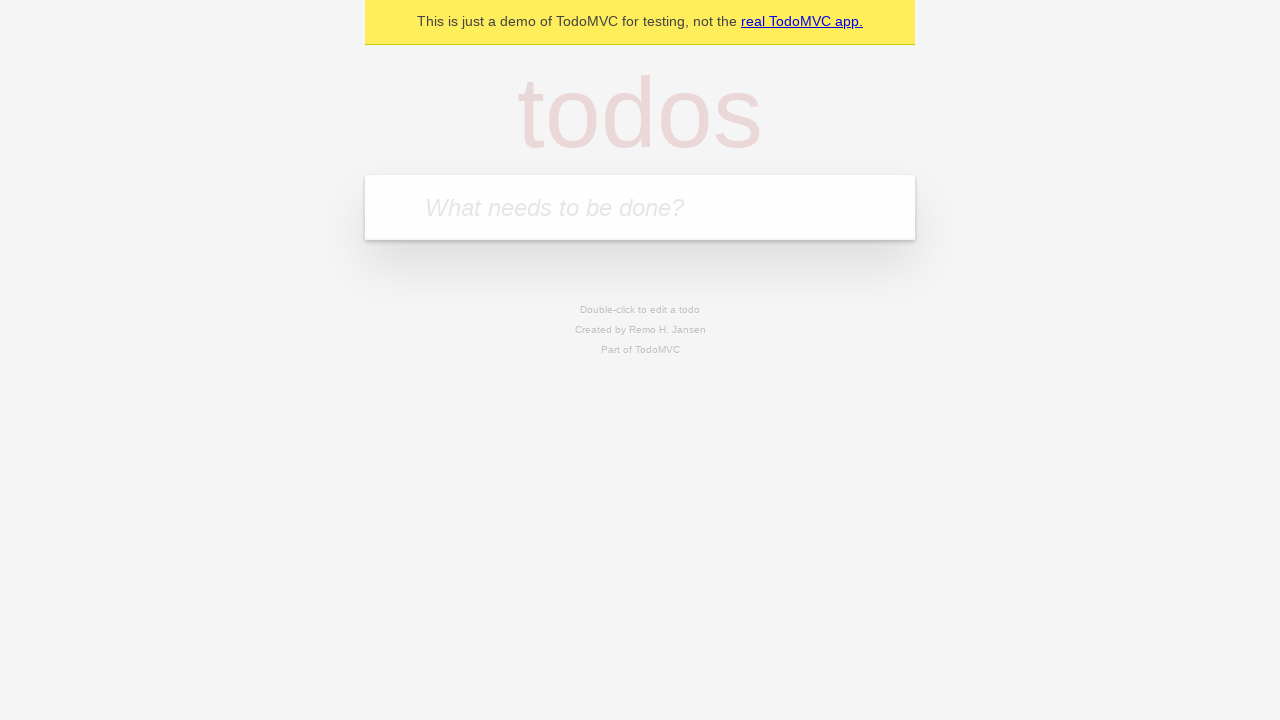

Filled todo input with 'buy some cheese' on internal:attr=[placeholder="What needs to be done?"i]
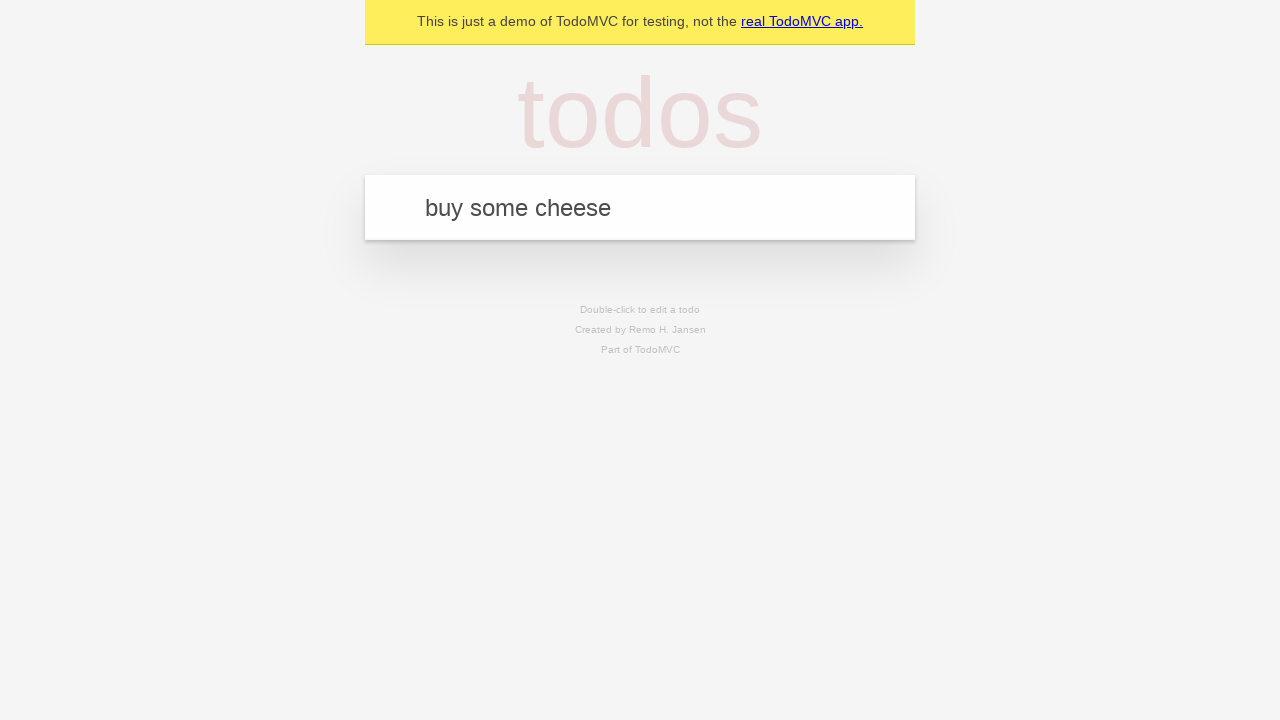

Pressed Enter to create first todo item on internal:attr=[placeholder="What needs to be done?"i]
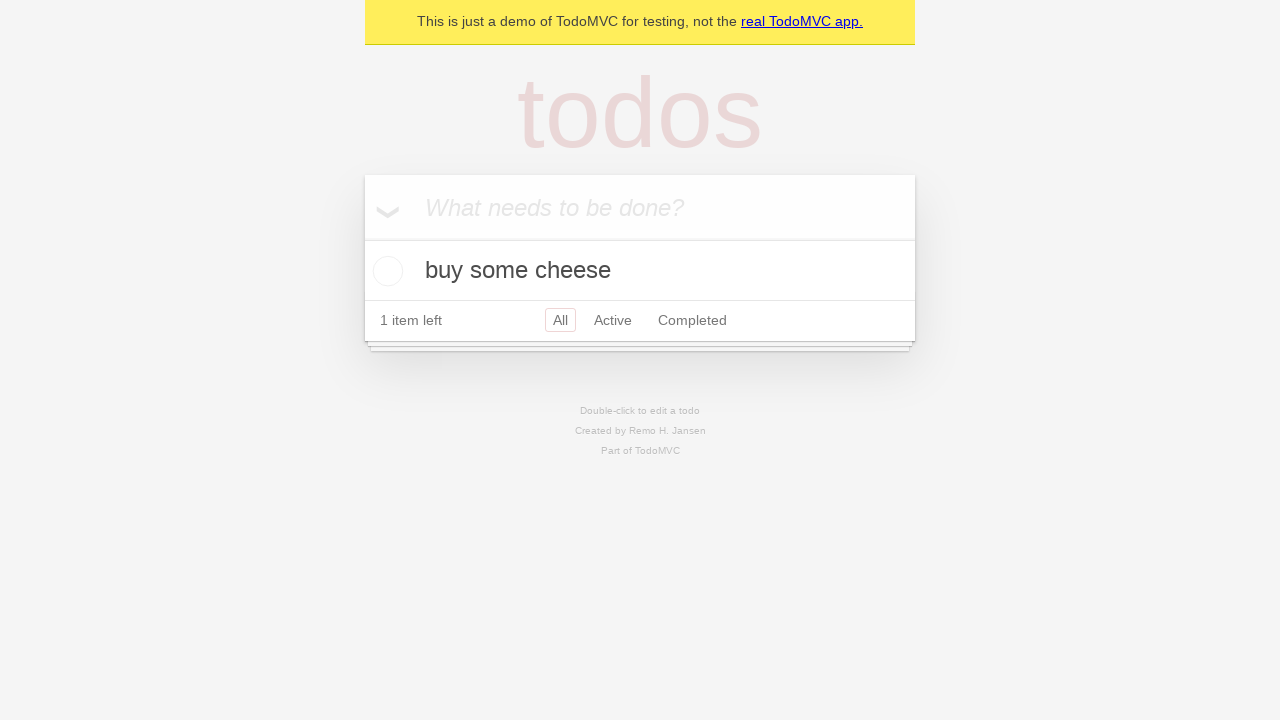

Filled todo input with 'feed the cat' on internal:attr=[placeholder="What needs to be done?"i]
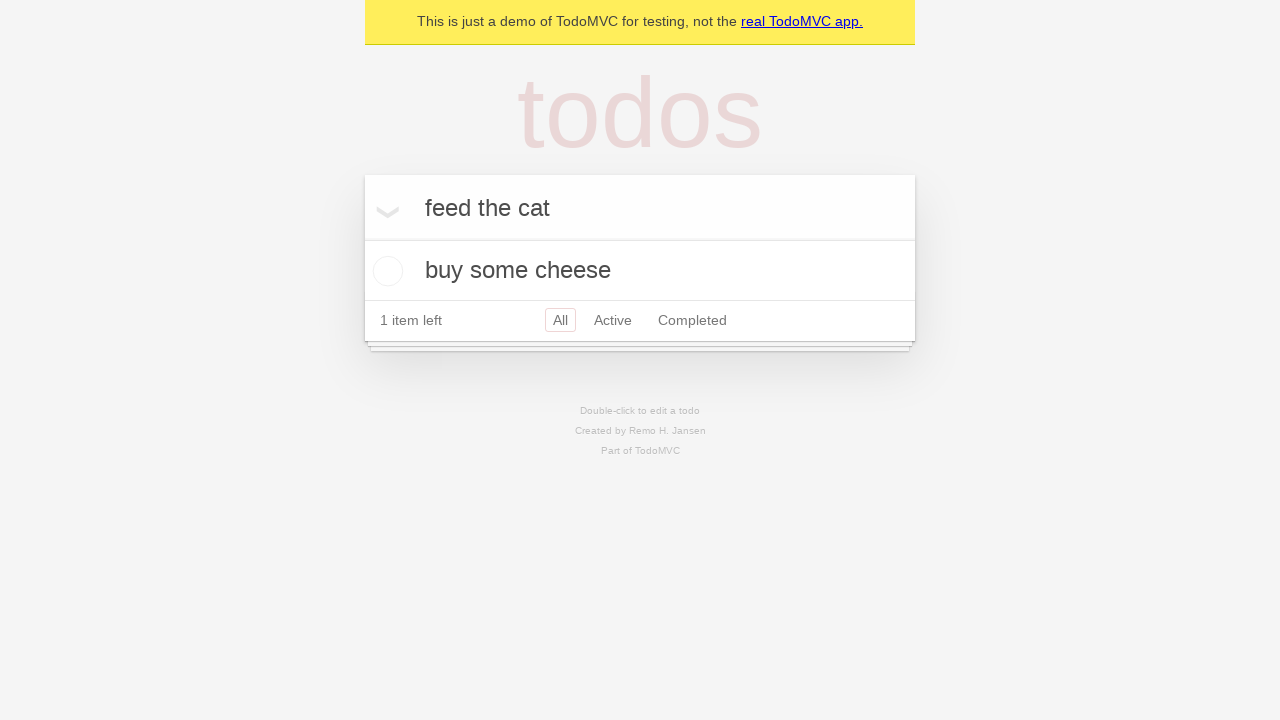

Pressed Enter to create second todo item on internal:attr=[placeholder="What needs to be done?"i]
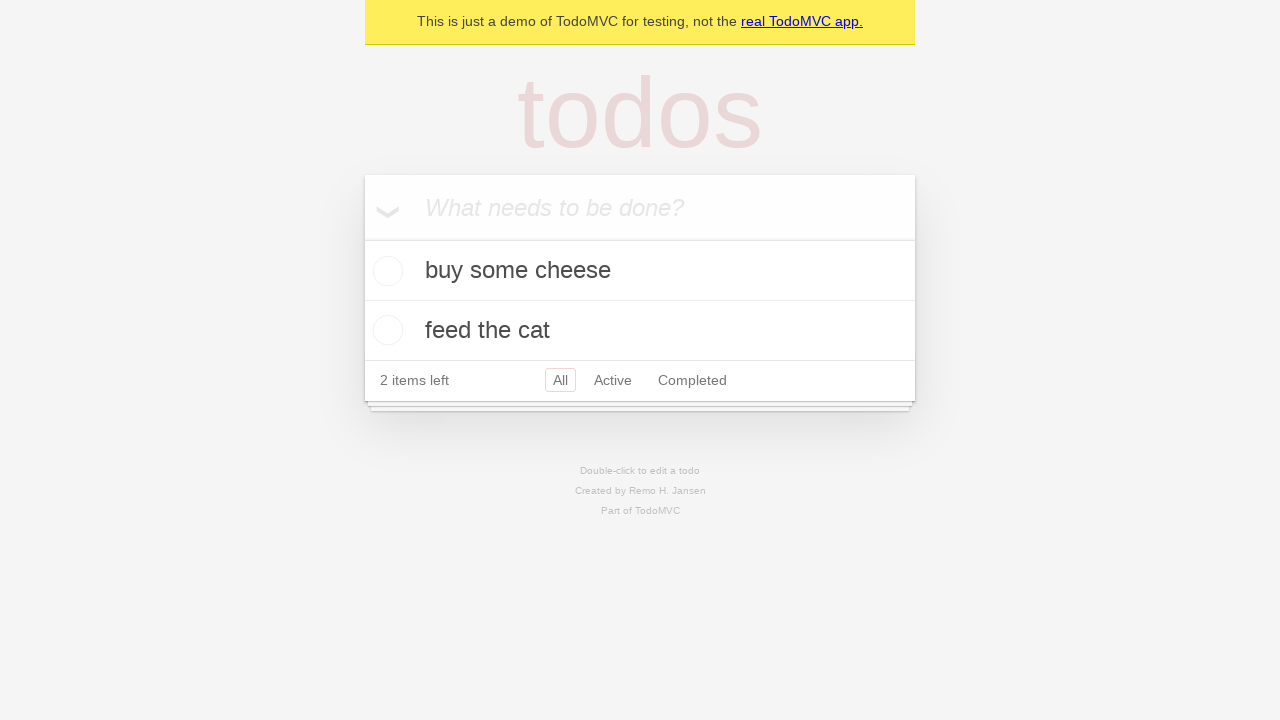

Checked the first todo item checkbox at (385, 271) on internal:testid=[data-testid="todo-item"s] >> nth=0 >> internal:role=checkbox
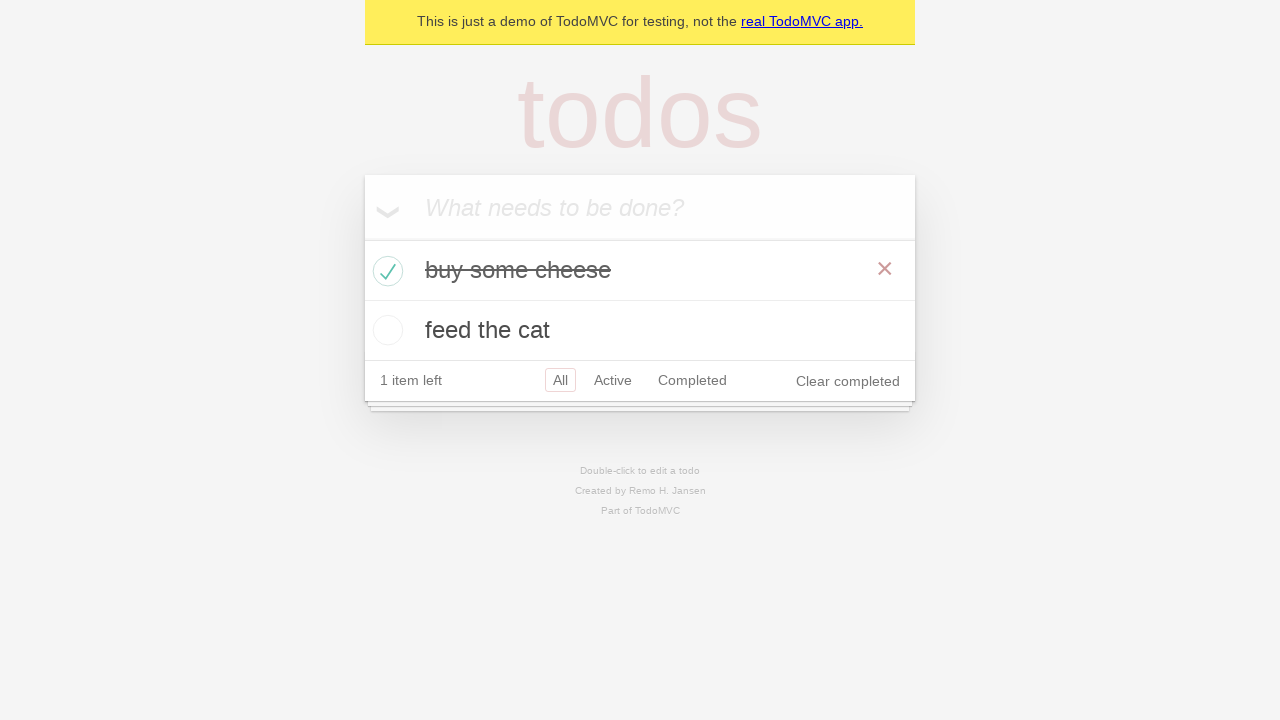

Unchecked the first todo item checkbox to mark as incomplete at (385, 271) on internal:testid=[data-testid="todo-item"s] >> nth=0 >> internal:role=checkbox
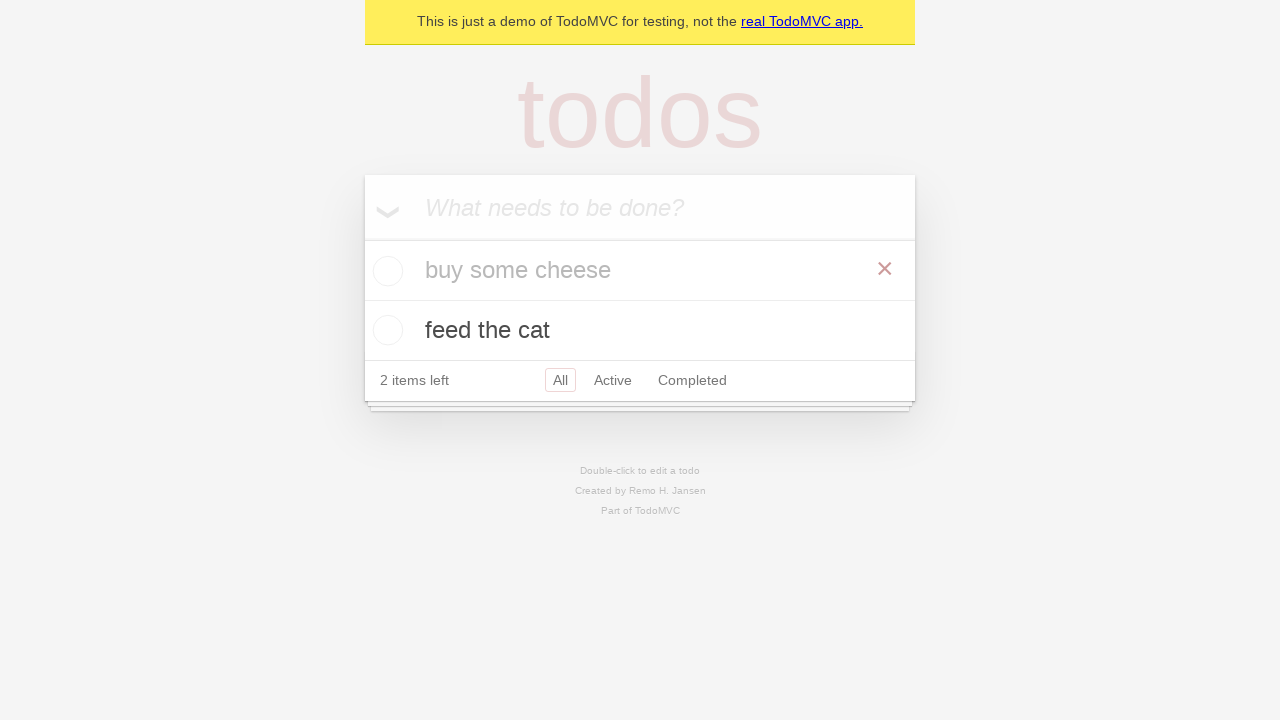

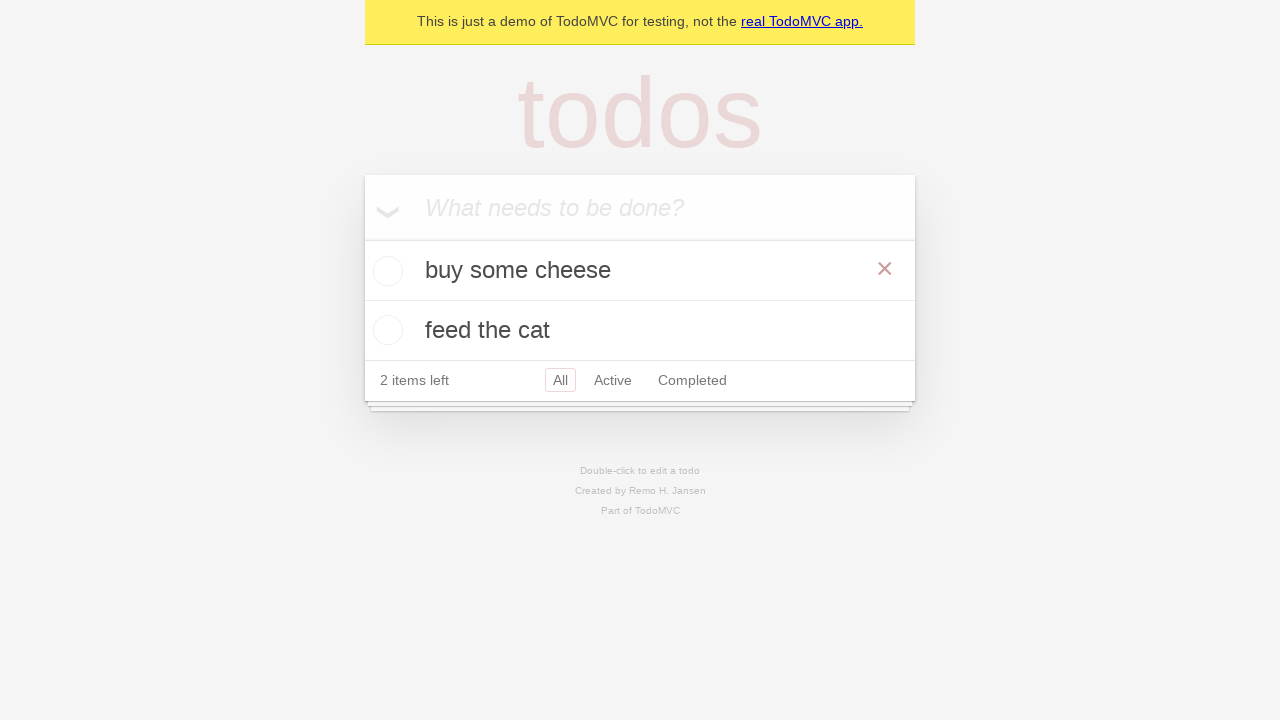